Tests relative locator functionality on a practice page by selecting multiple users via checkboxes using left-of, right-of, above, below, and near relative locators to interact with table elements.

Starting URL: https://selectorshub.com/xpath-practice-page/

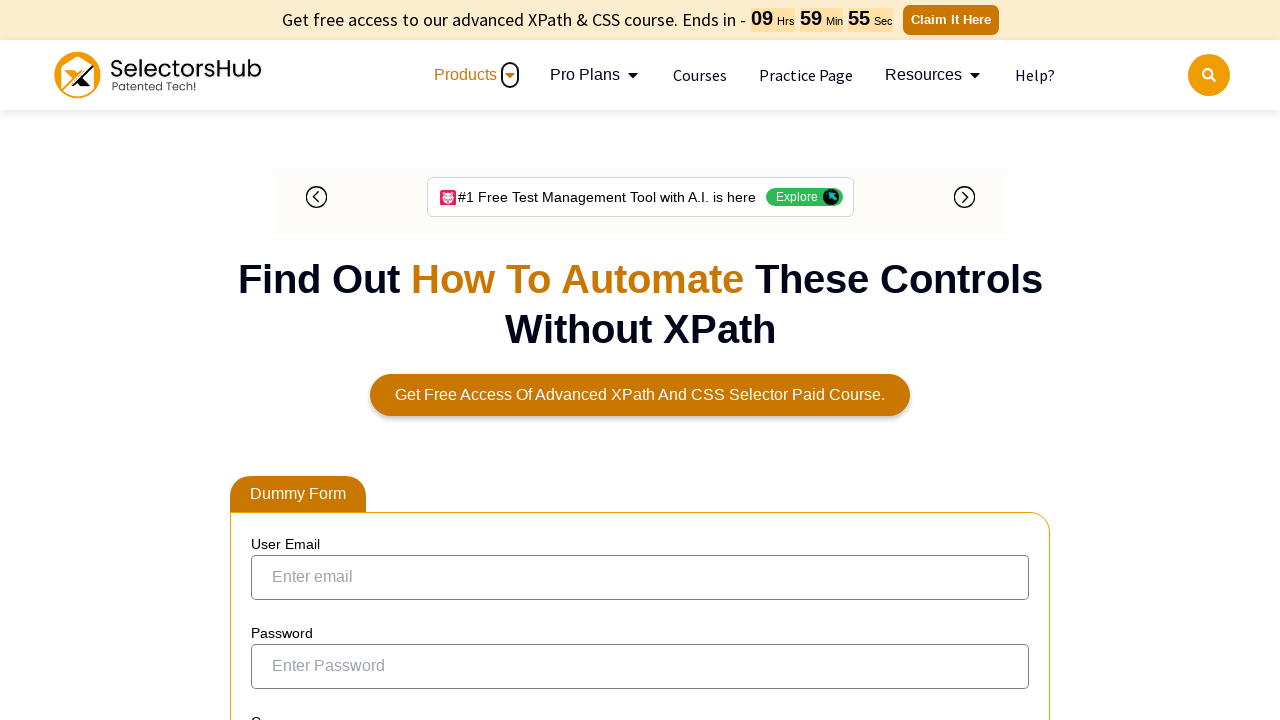

Clicked checkbox to the left of 'Joe.Root' at (274, 353) on input[type='checkbox']:left-of(:text('Joe.Root')) >> nth=0
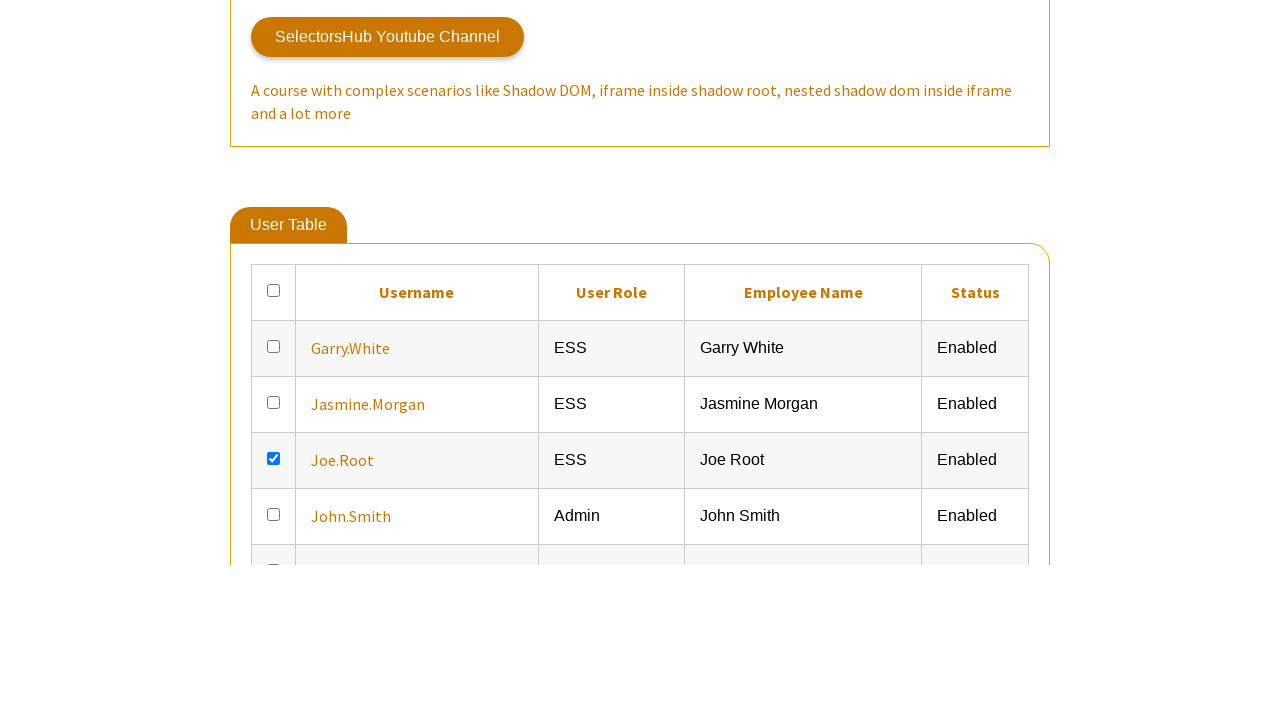

Clicked checkbox to the left of 'Garry.white' at (274, 609) on input[type='checkbox']:left-of(:text('Garry.white')) >> nth=0
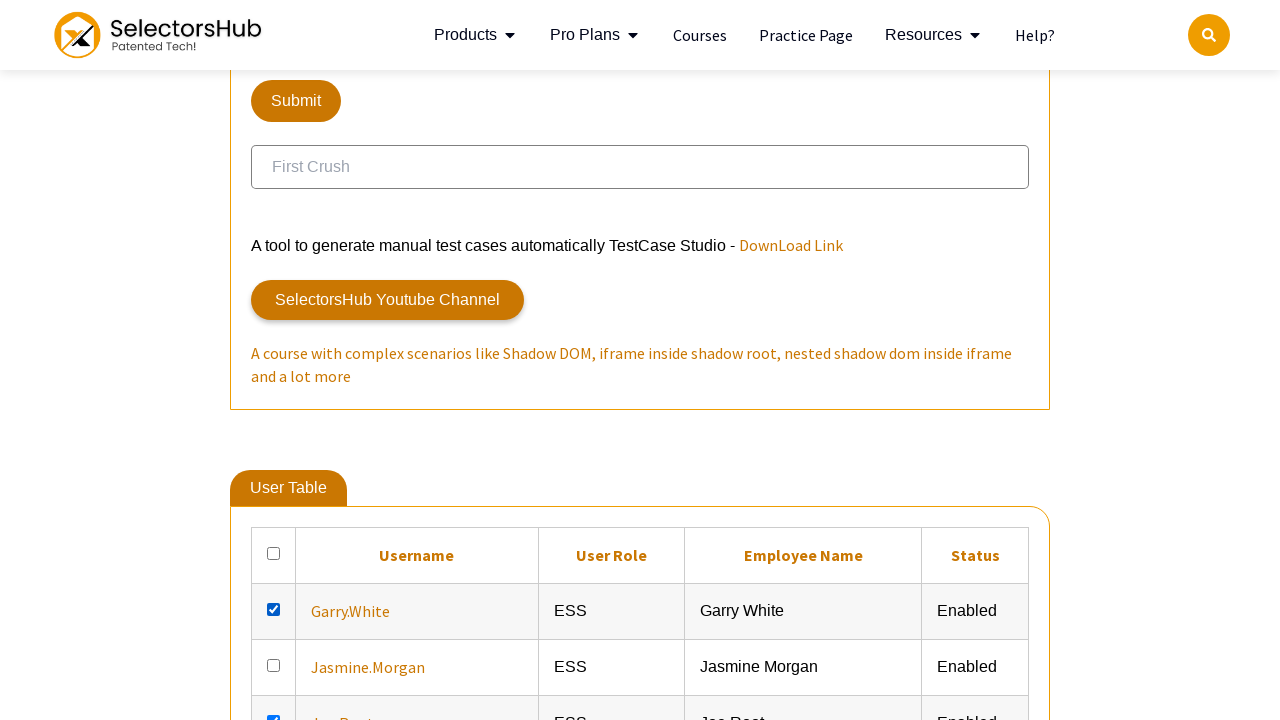

Clicked checkbox to the left of 'Jordan.Mathews' at (274, 360) on input[type='checkbox']:left-of(:text('Jordan.Mathews')) >> nth=0
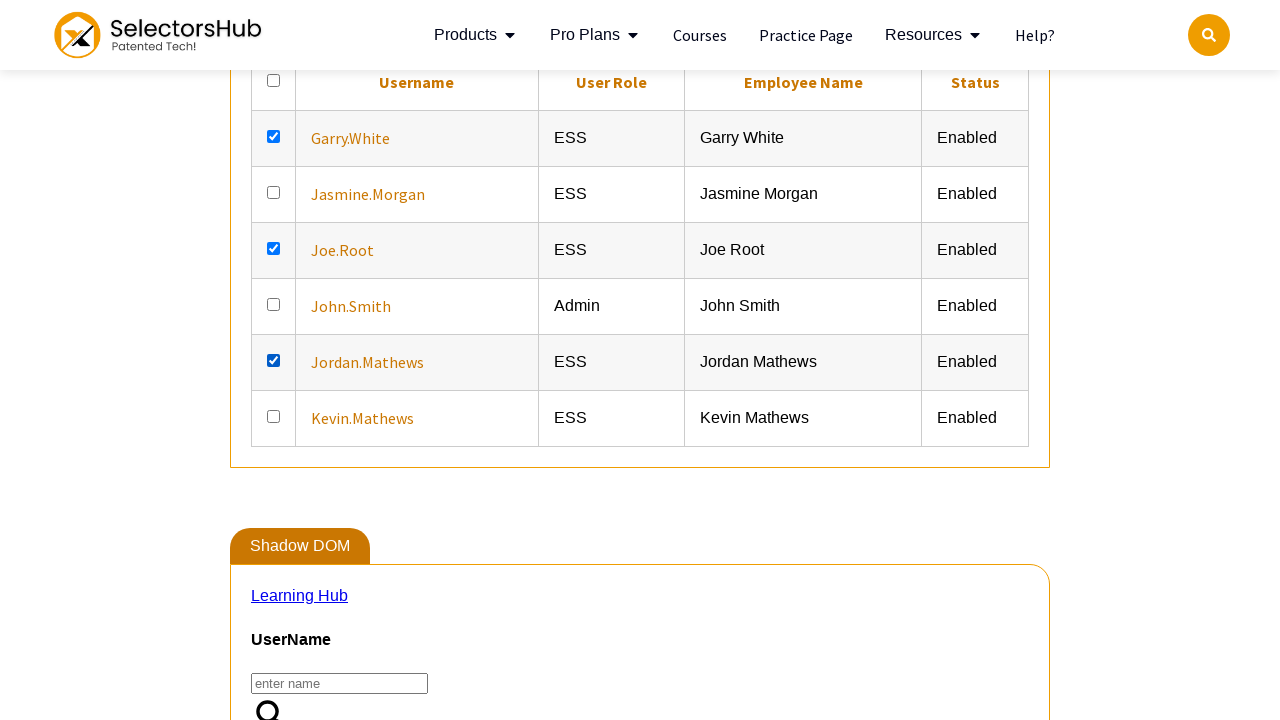

Retrieved user role to the right of 'Joe.Root'
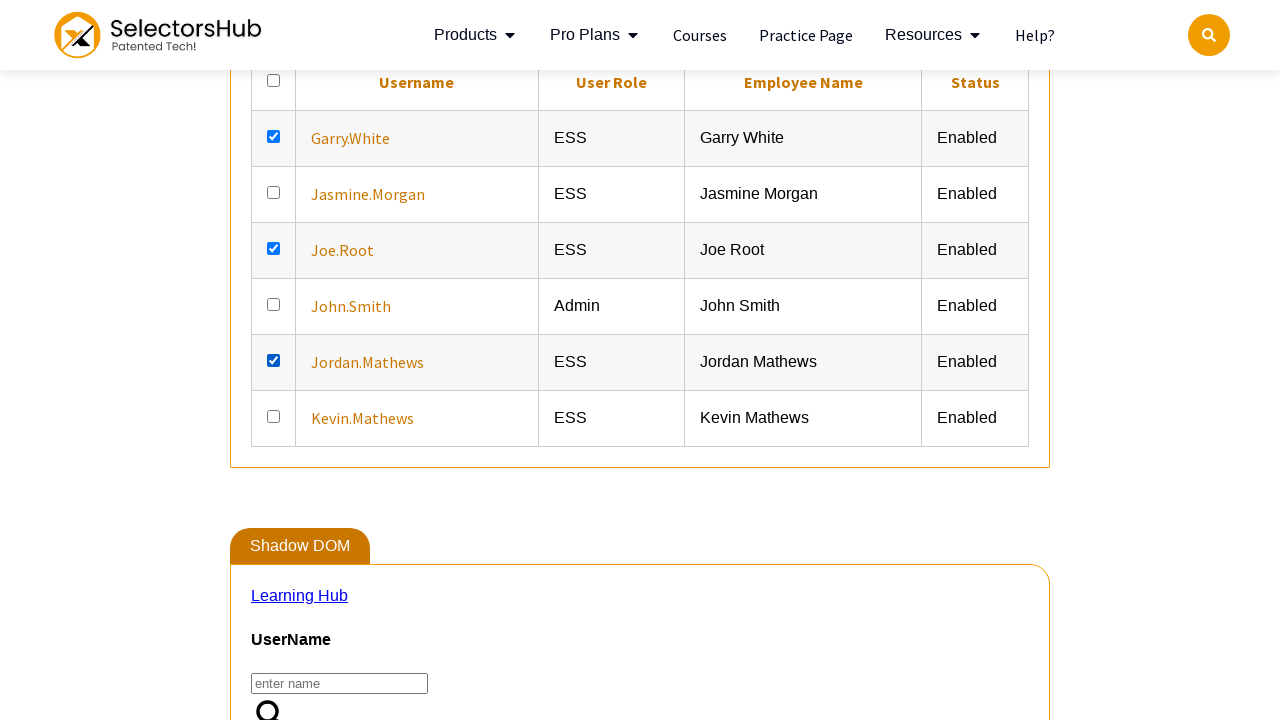

Retrieved user element above 'Joe.Root'
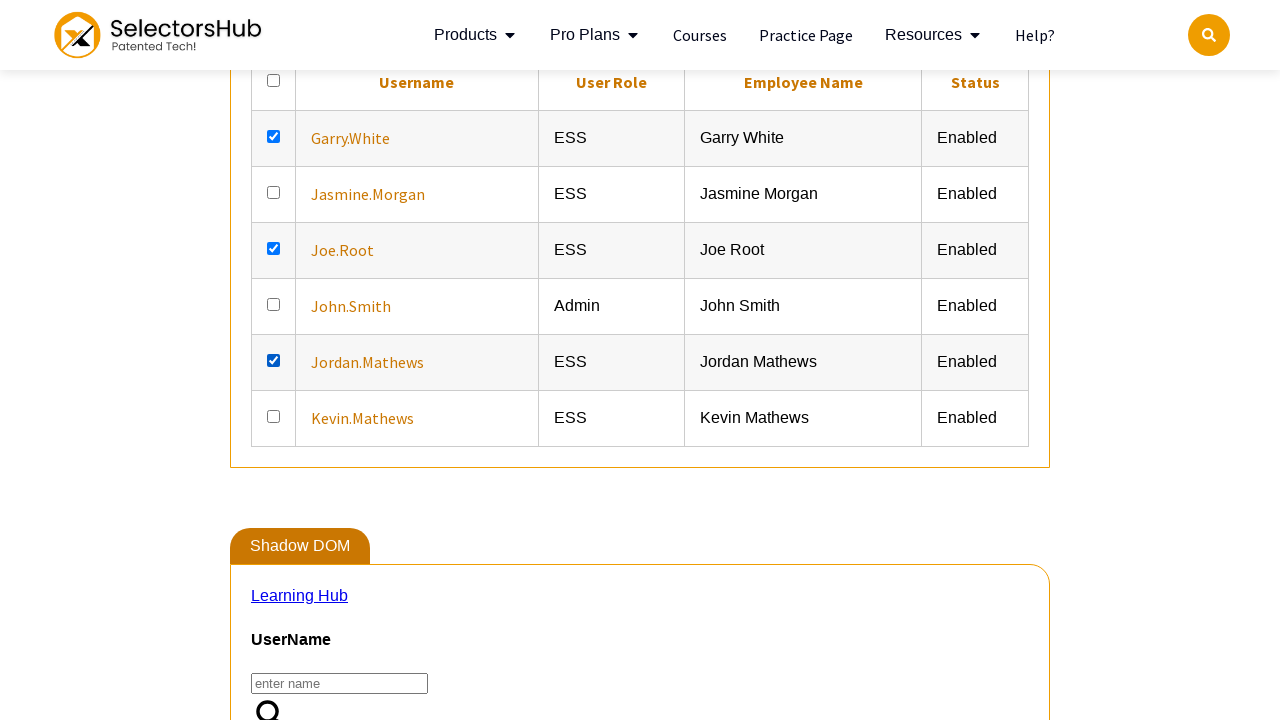

Retrieved user element below 'Joe.Root'
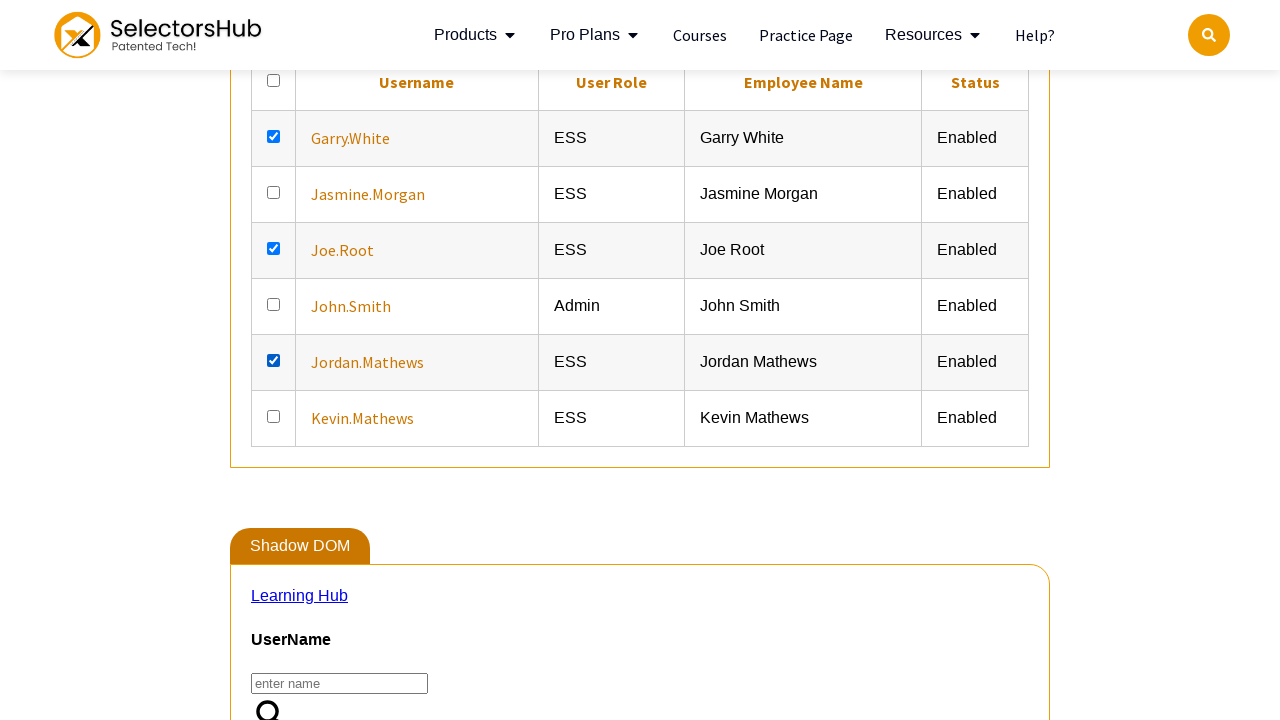

Retrieved all table cells near 'Joe.Root' within 400px radius
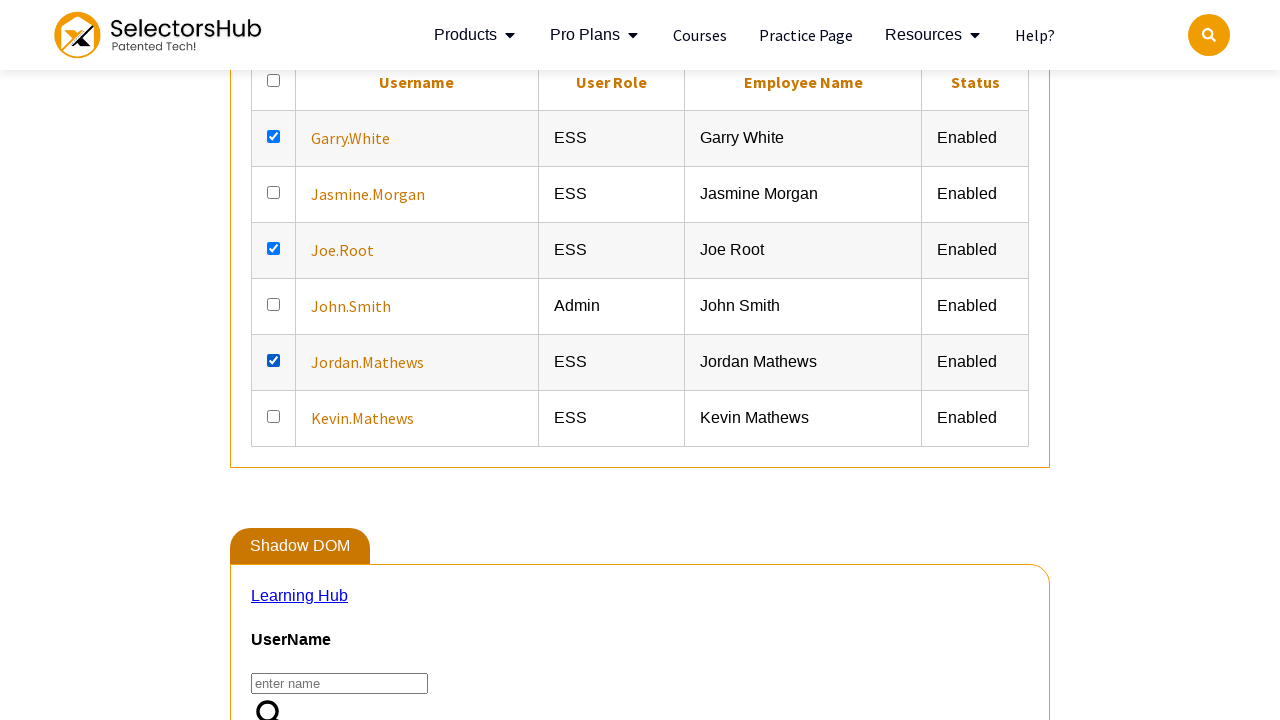

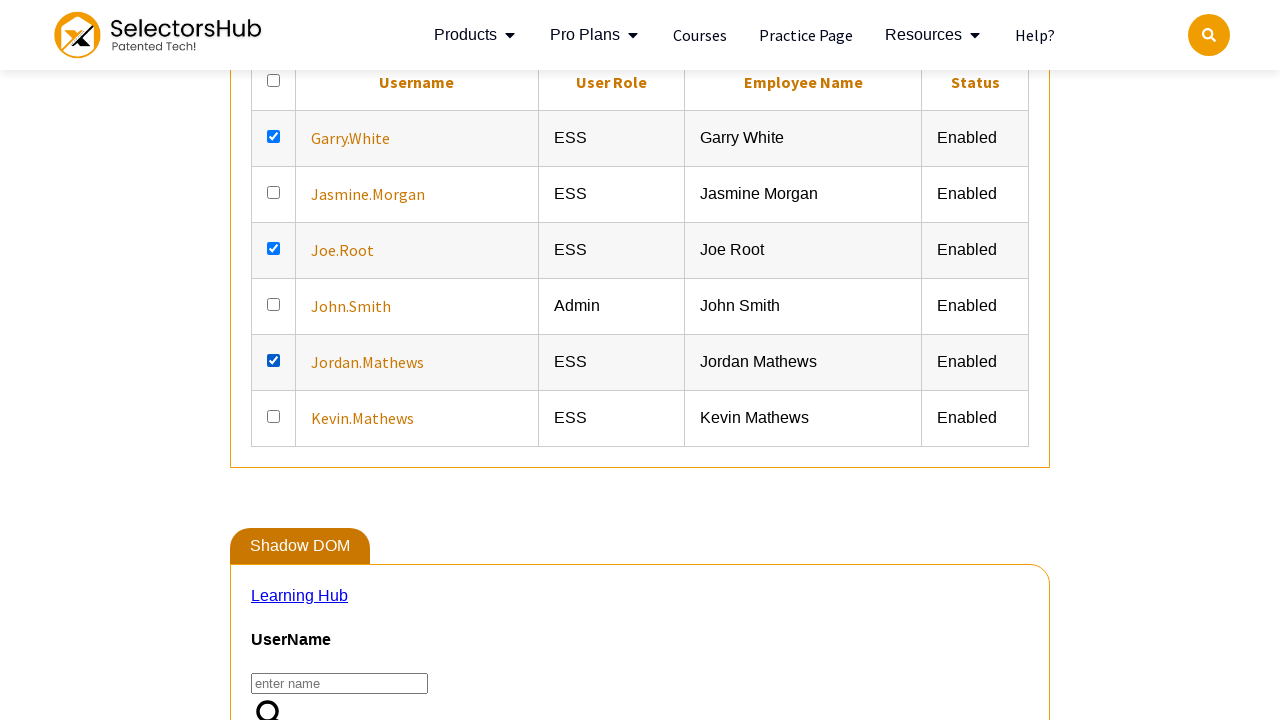